Navigates to the Google Play Store games on sale collection page, scrolls down to load more game listings dynamically, and verifies that game elements are displayed on the page.

Starting URL: https://play.google.com/store/apps/collection/promotion_3002a18_gamesonsale?hl=en

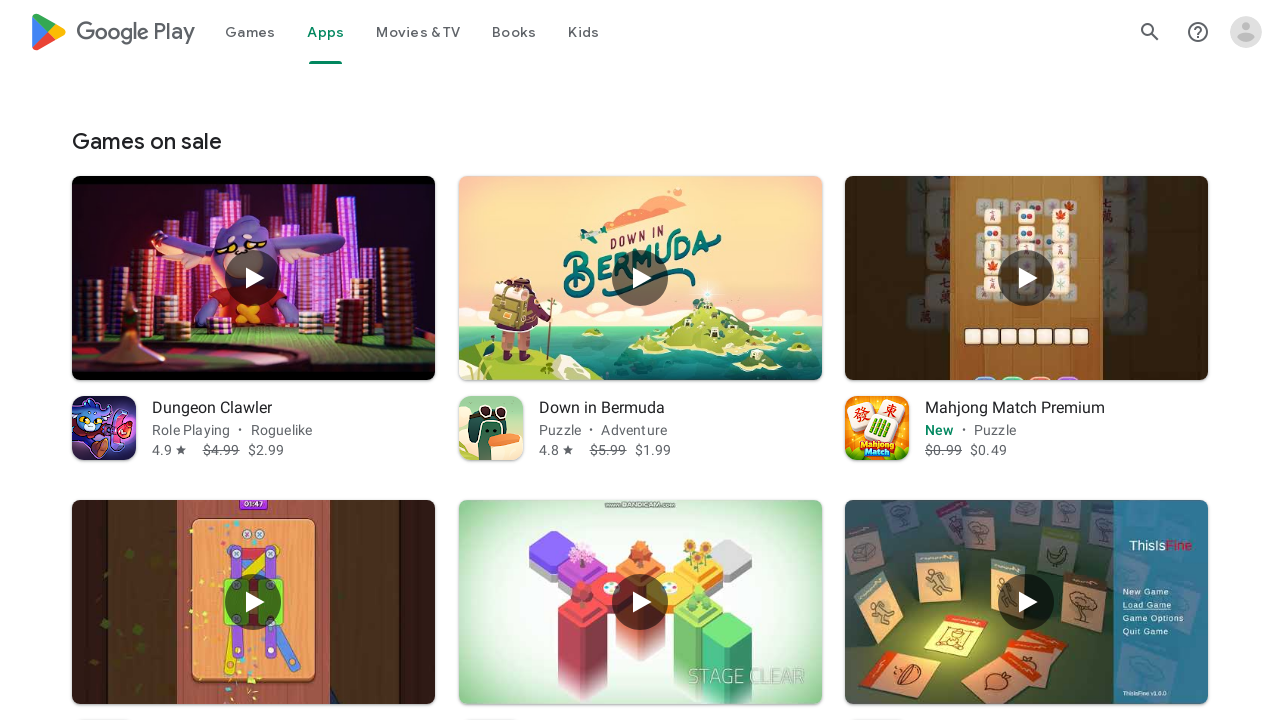

Waited for game elements to load on Google Play Store games on sale page
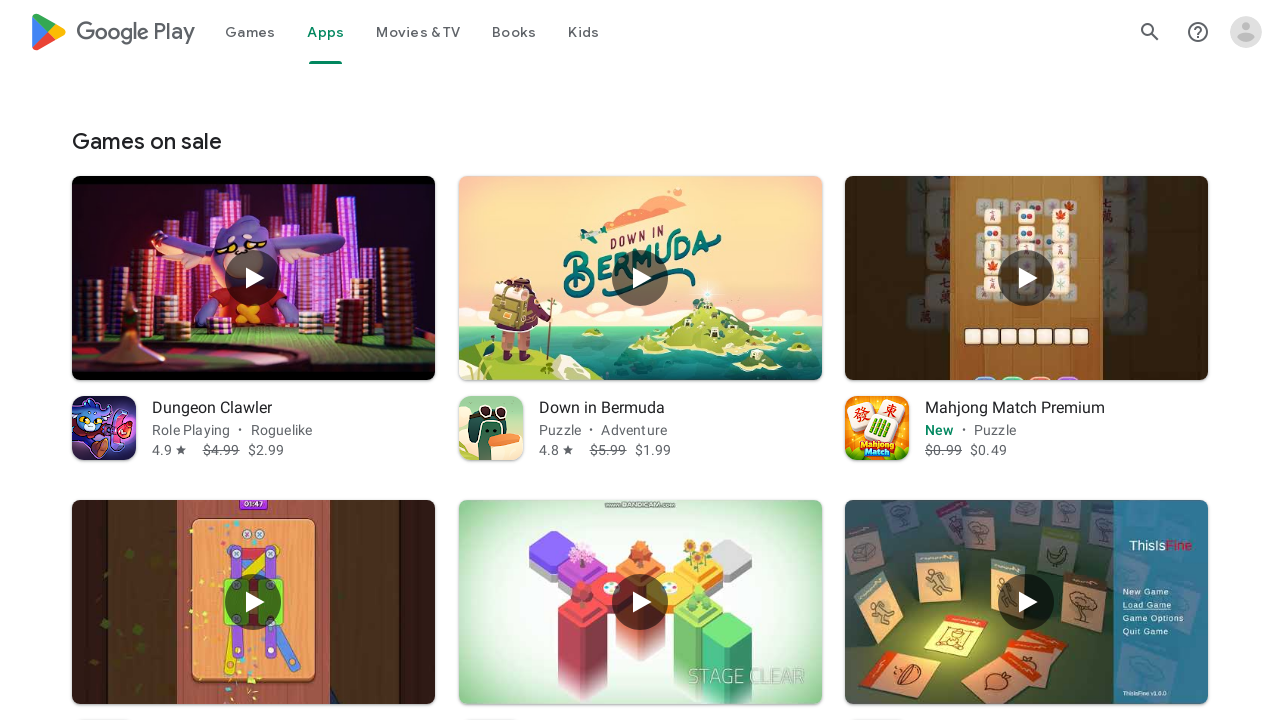

Retrieved initial scroll height of page
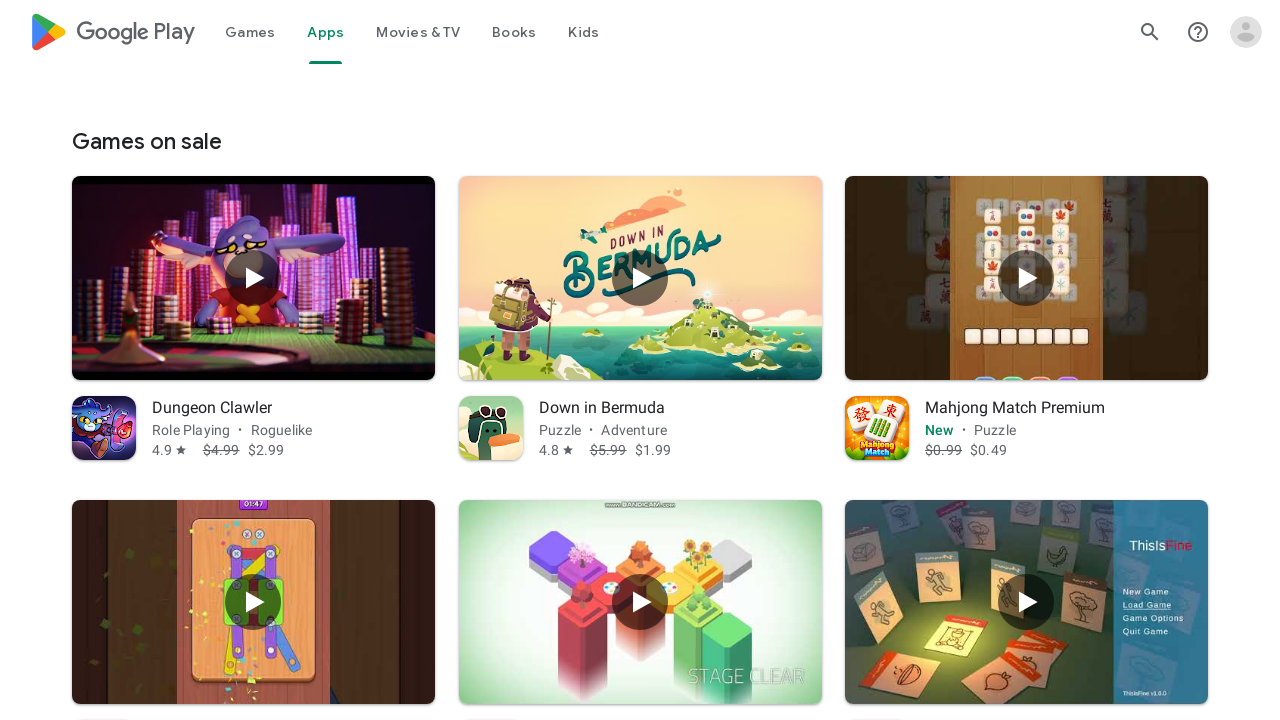

Scrolled to bottom of page to load more games
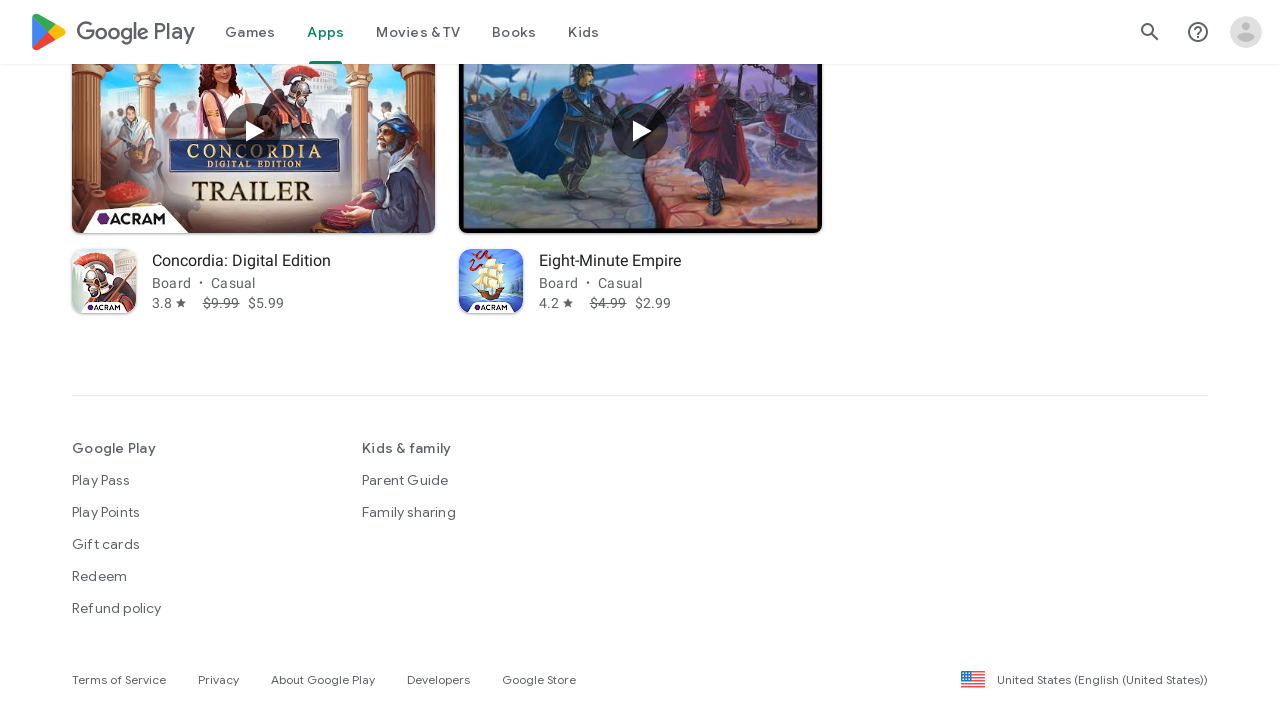

Waited 3 seconds for new game content to load dynamically
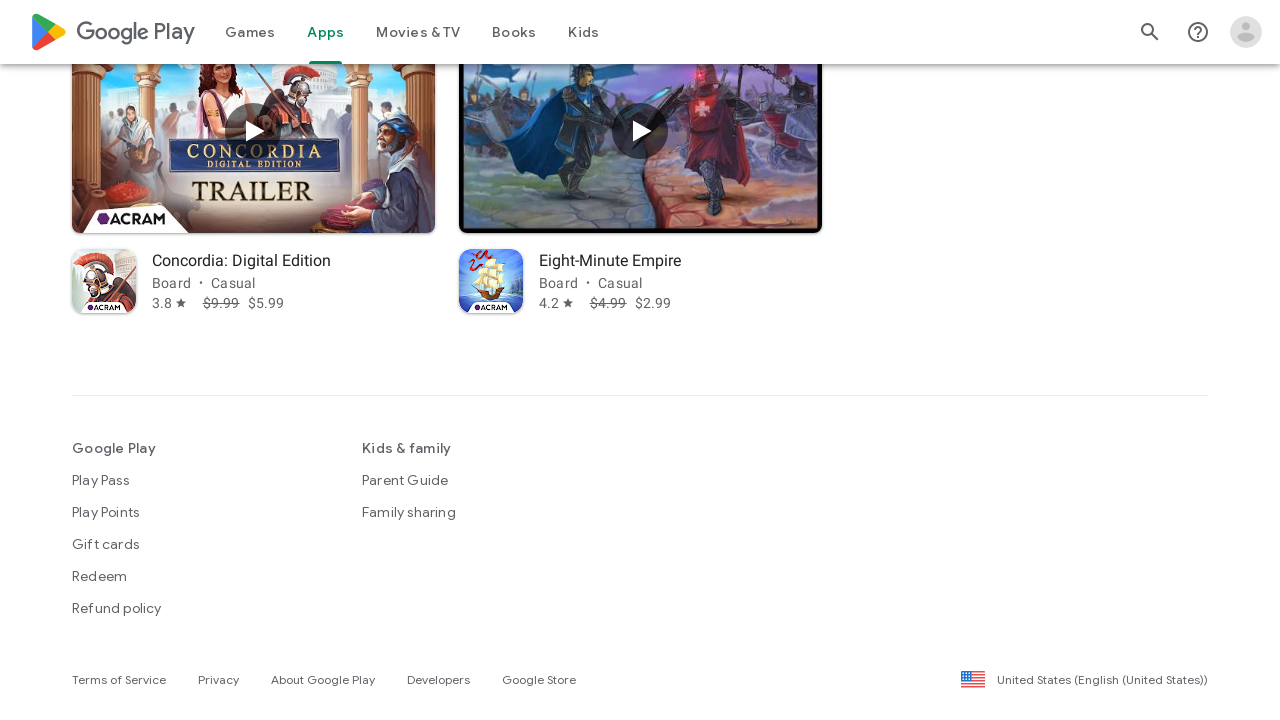

Retrieved new scroll height after waiting for dynamic content
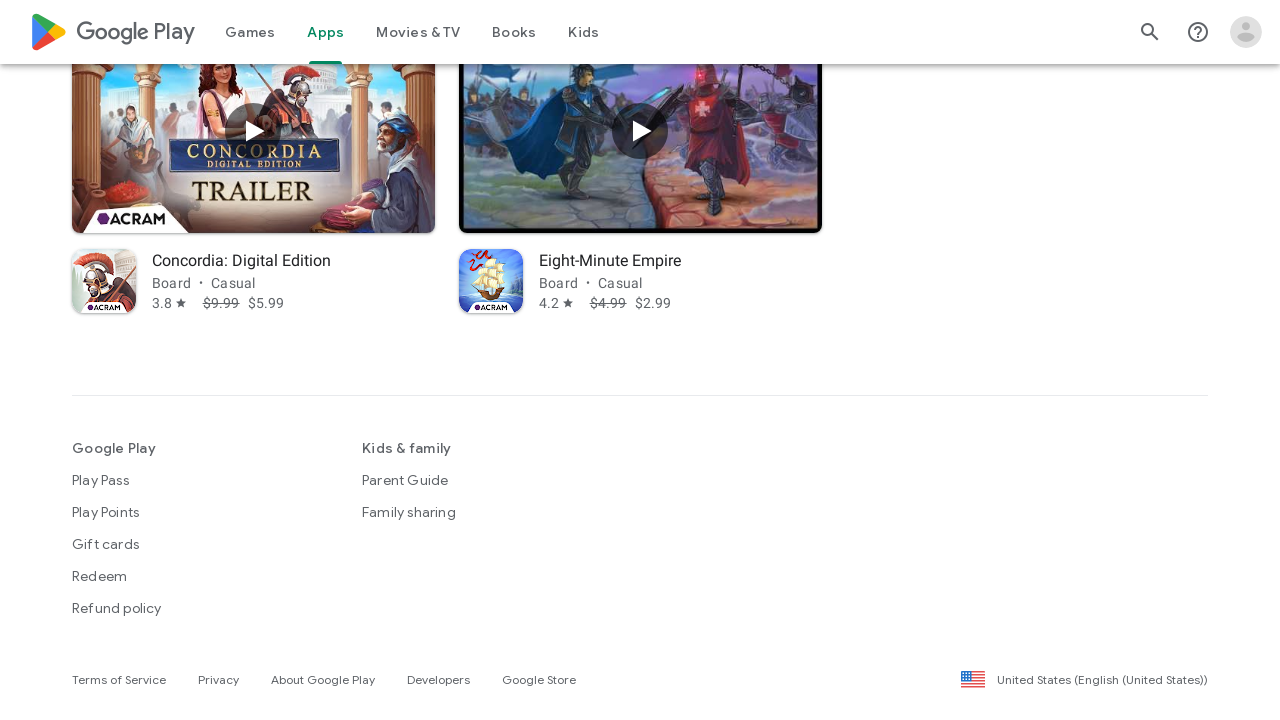

No new content loaded - reached end of games list
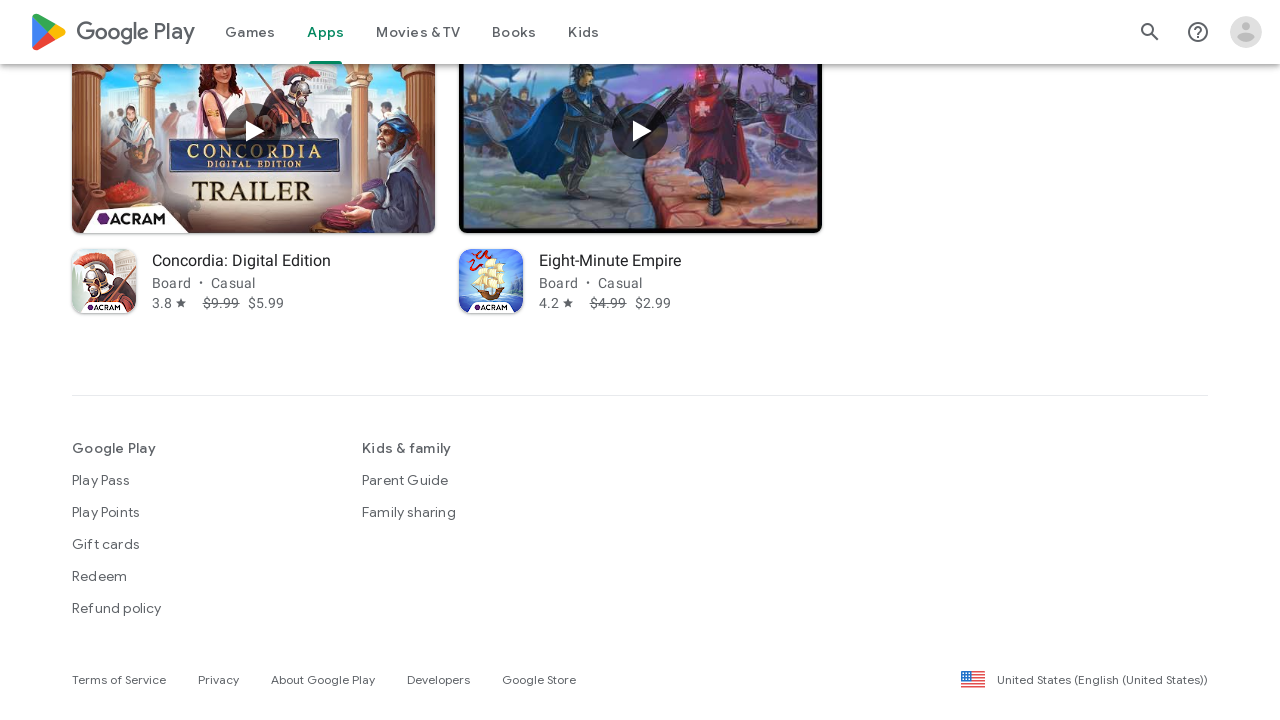

Verified game elements are present after scrolling
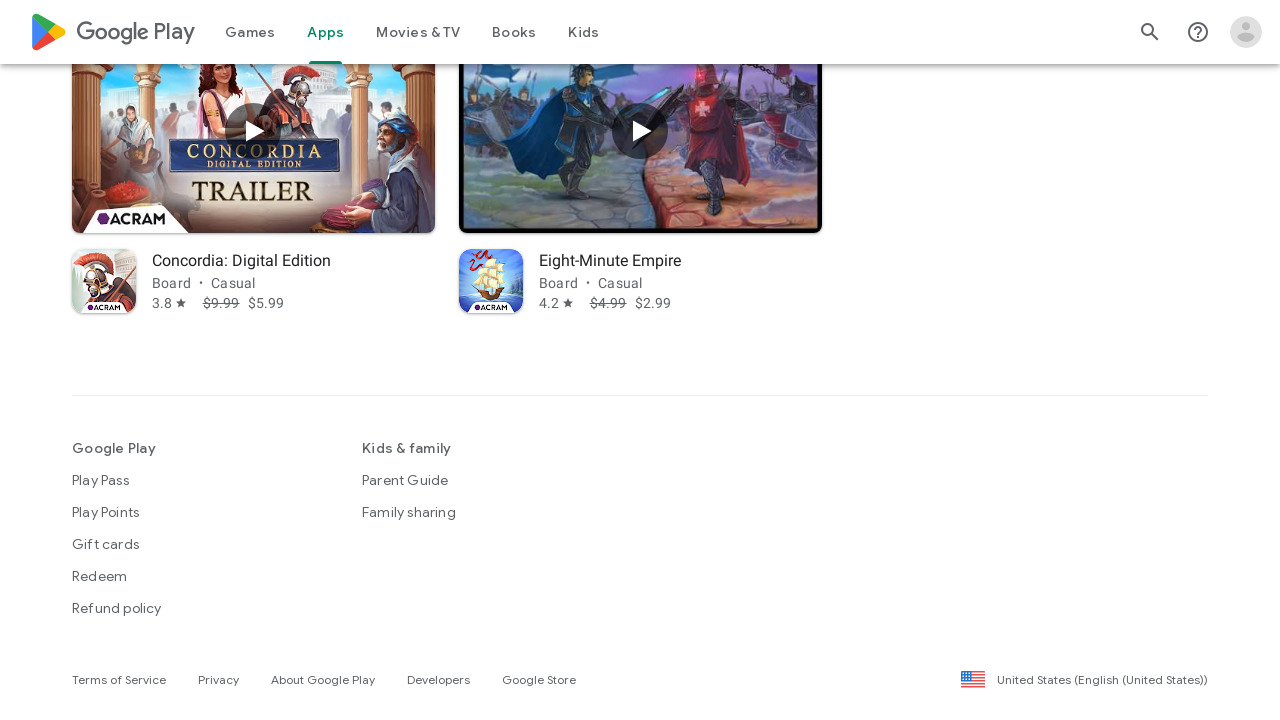

Verified at least one game title element is visible on the page
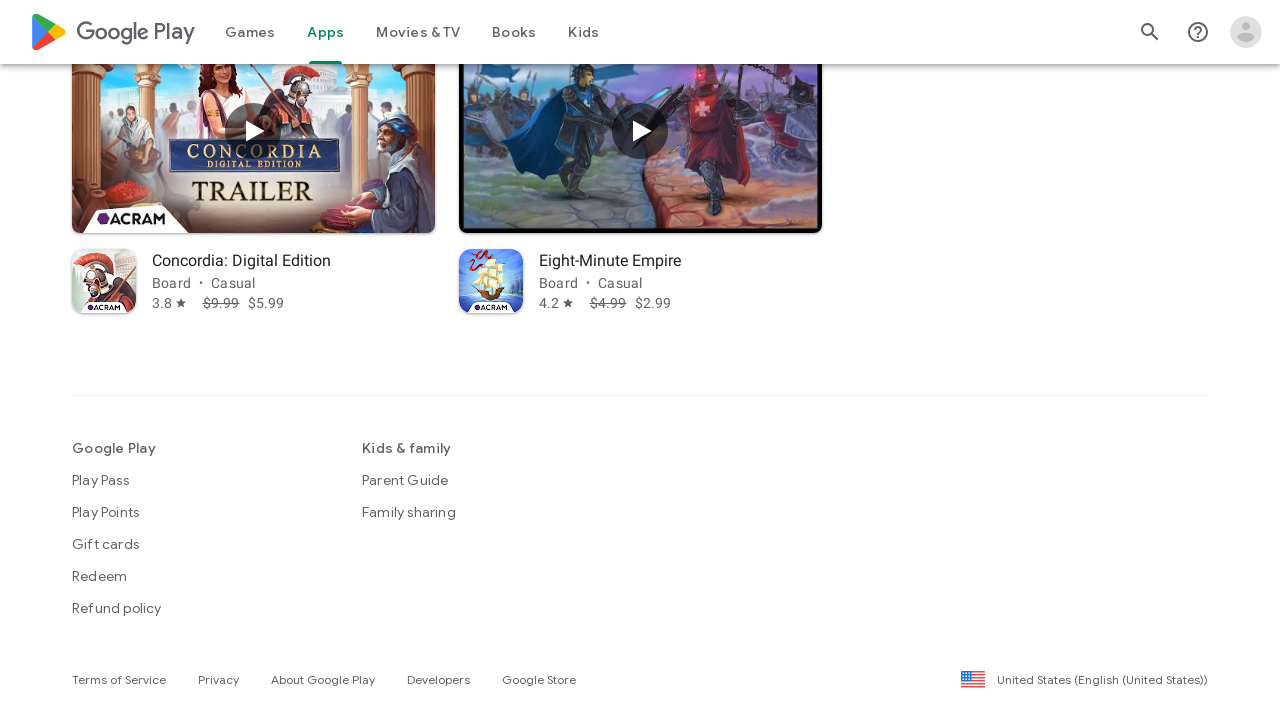

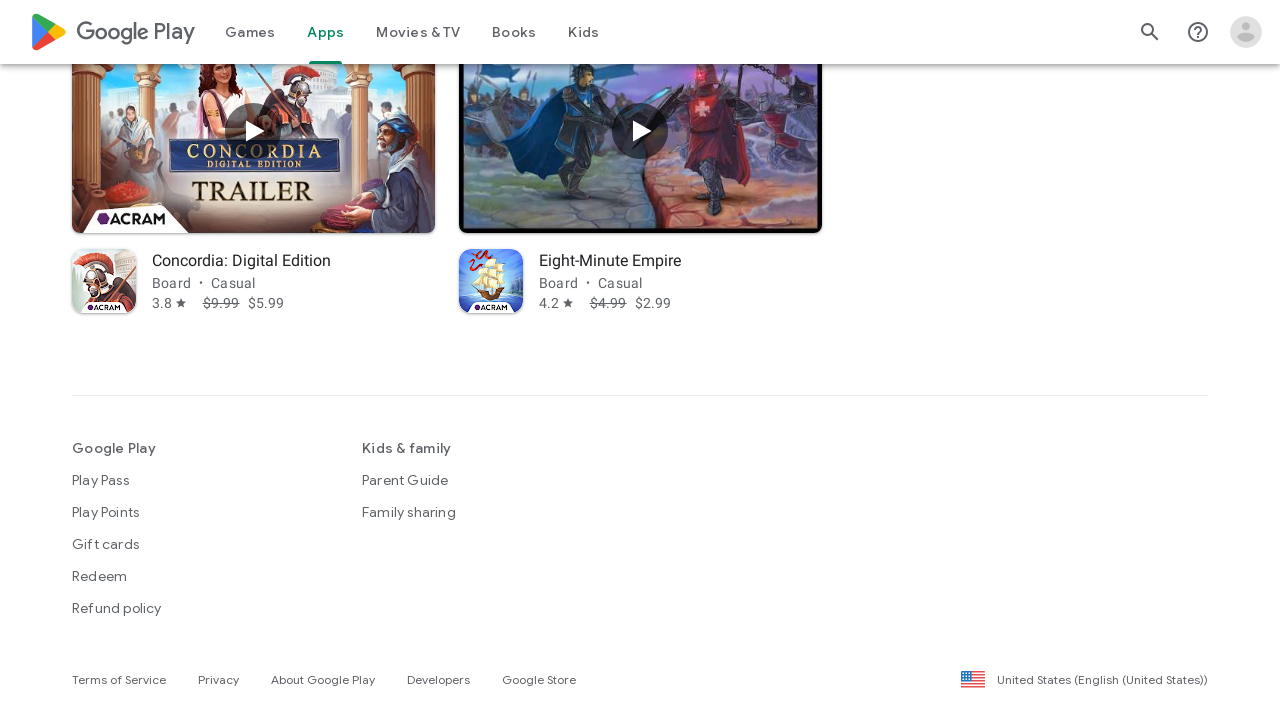